Navigates to a Google Play Store app page and clicks the "Learn more about app info" button to verify the detailed app information dialog opens and displays app details.

Starting URL: https://play.google.com/store/apps/details?id=com.spotify.music&hl=ko&gl=US

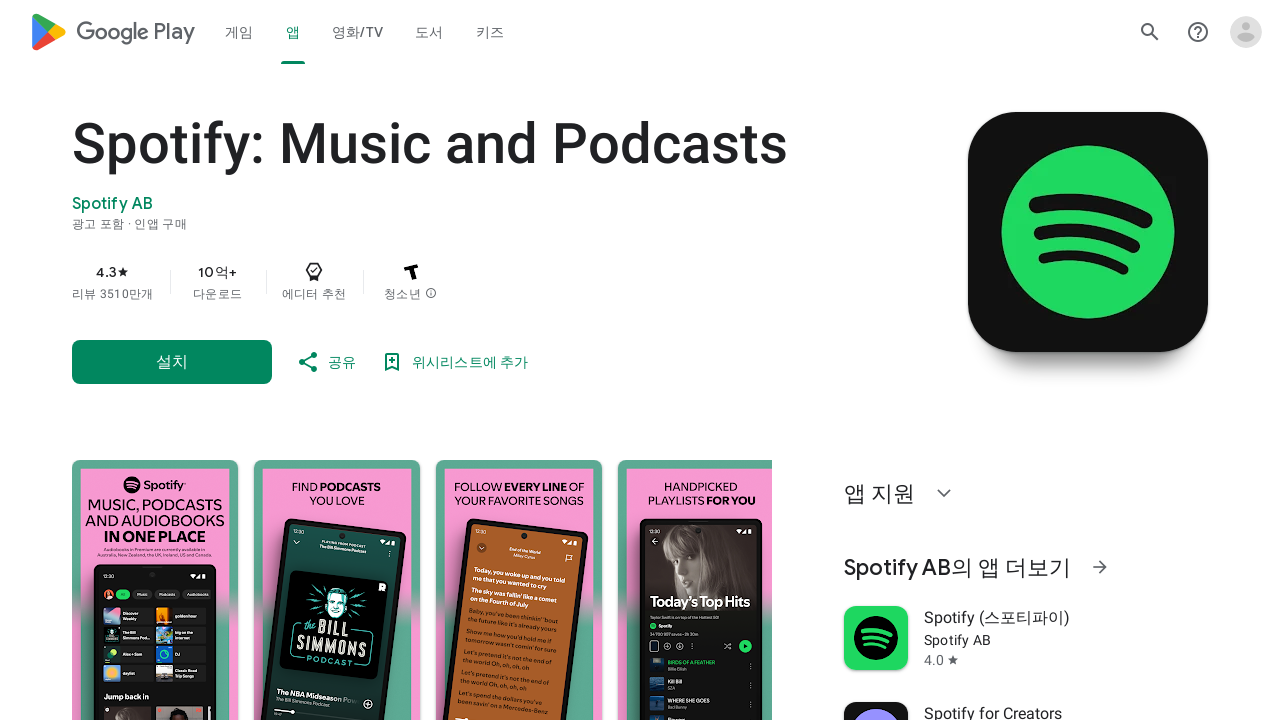

Waited for 'Learn more about app info' button to load
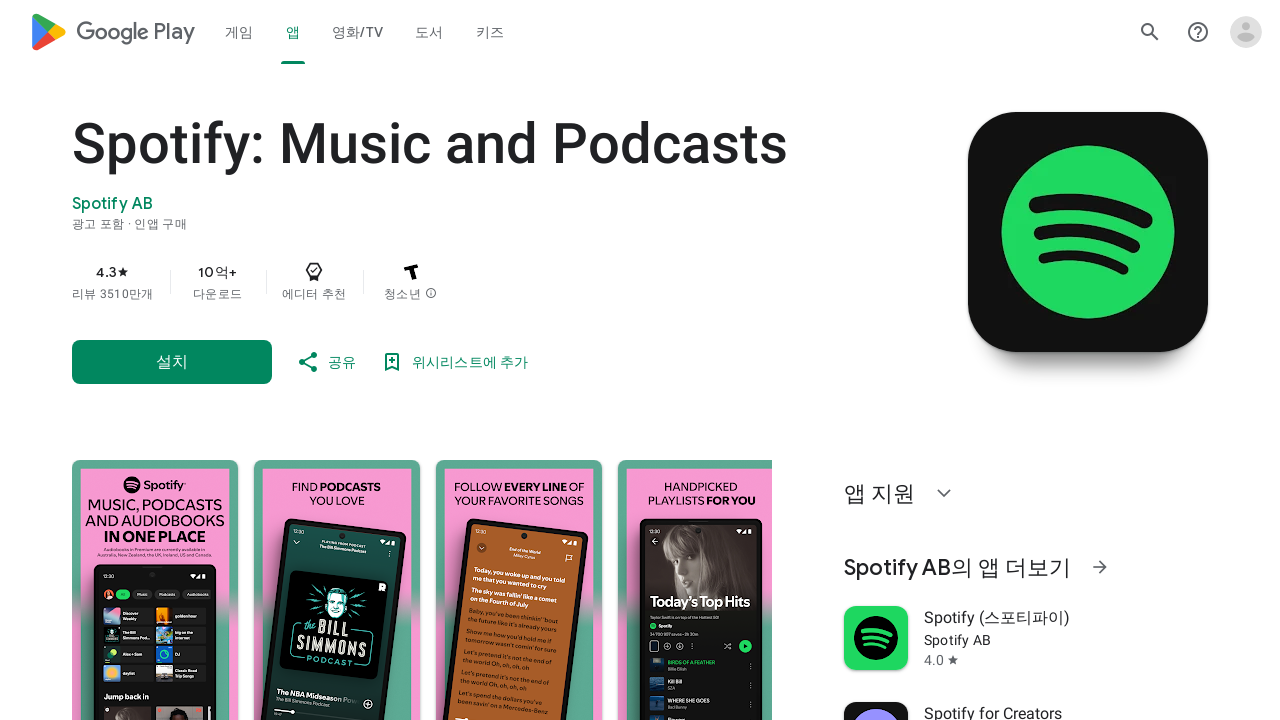

Clicked 'Learn more about app info' button to open details dialog at (172, 360) on button[aria-label='앱 정보 자세히 알아보기']
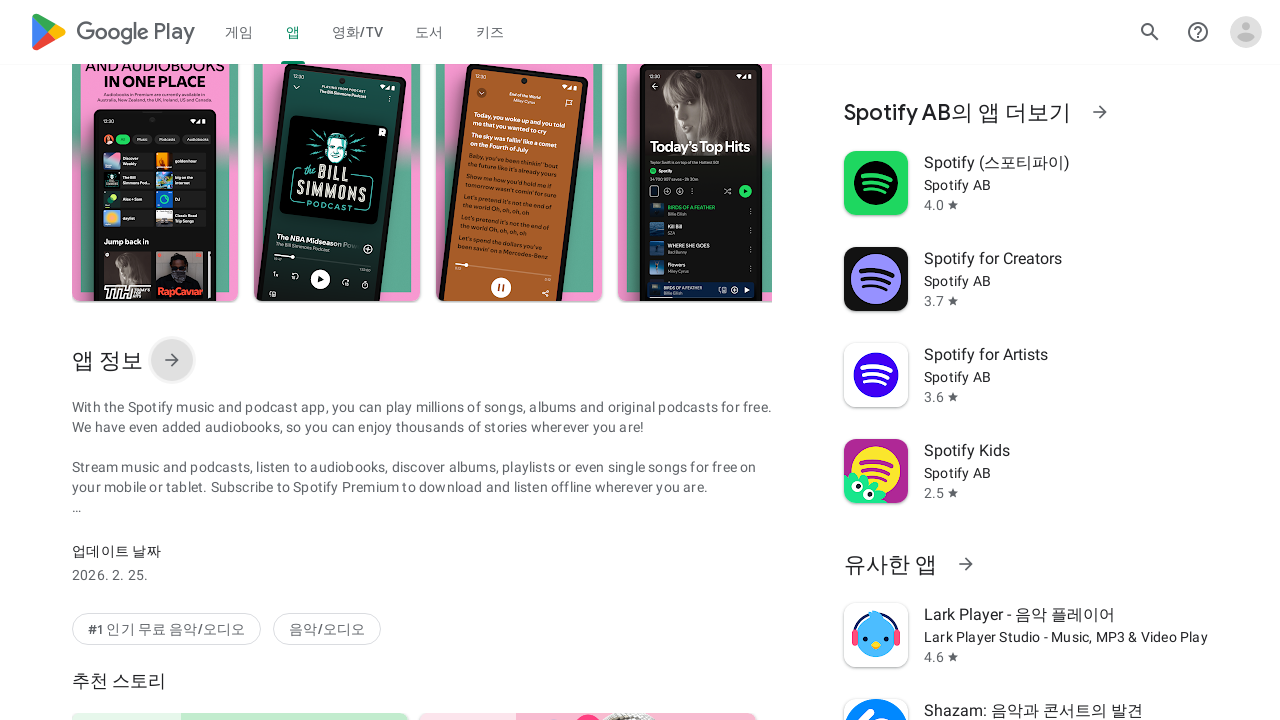

Waited 2 seconds for dialog to load with app information
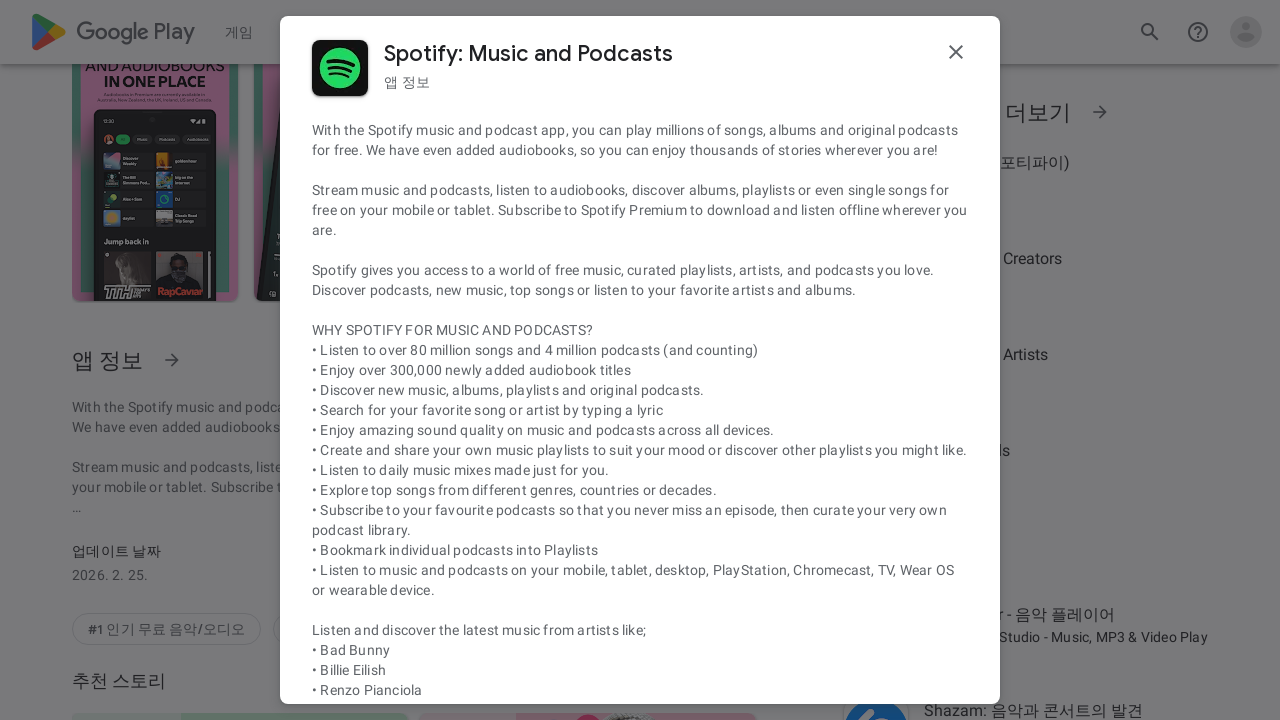

Verified app title element is visible in the dialog
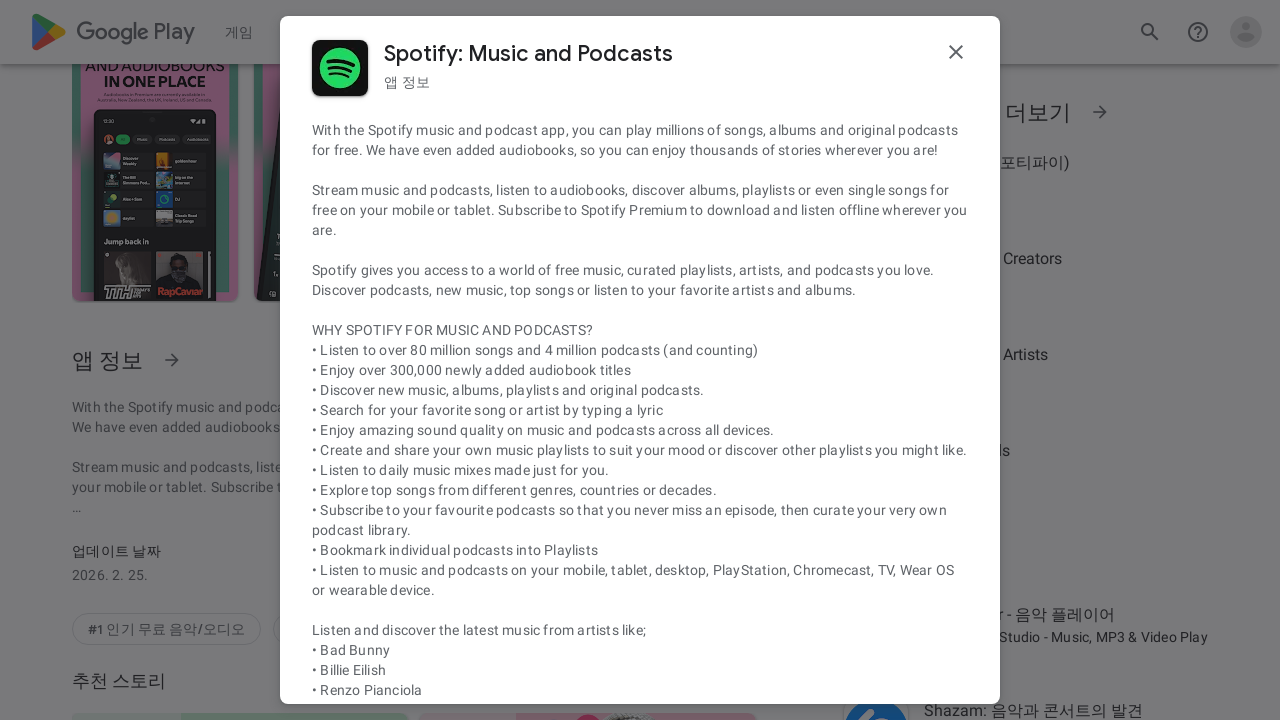

Verified app info container is present
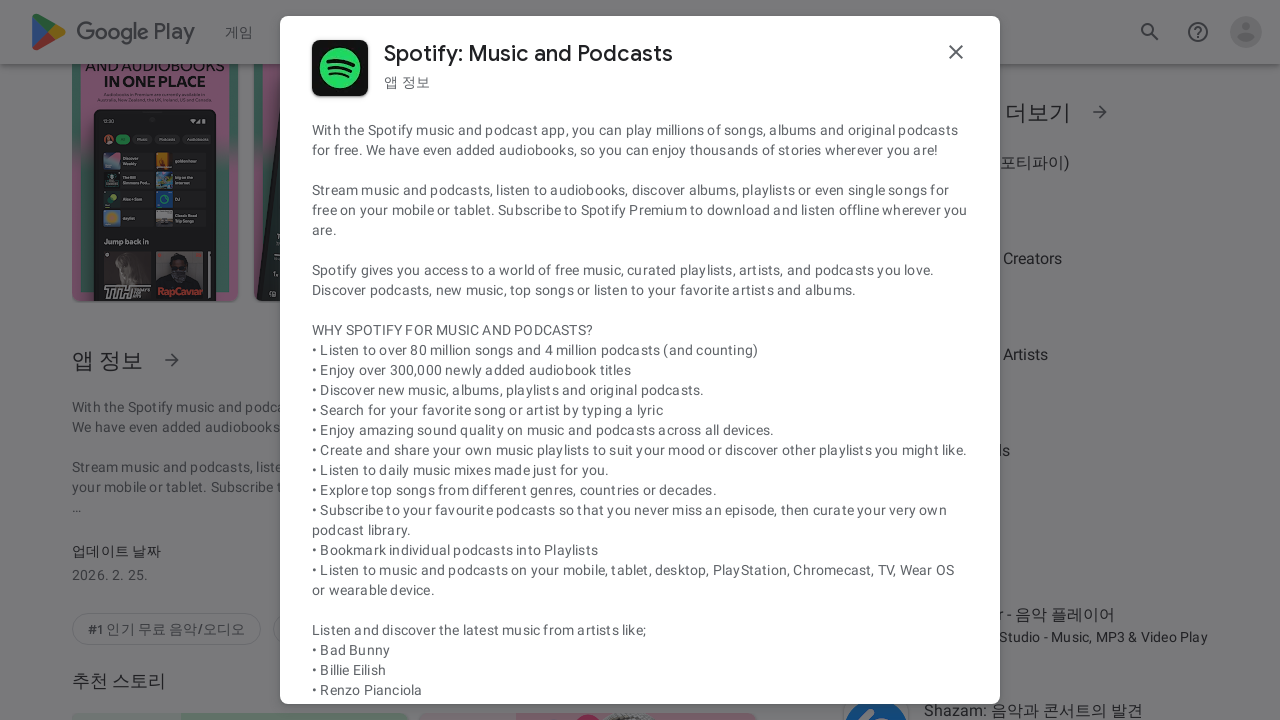

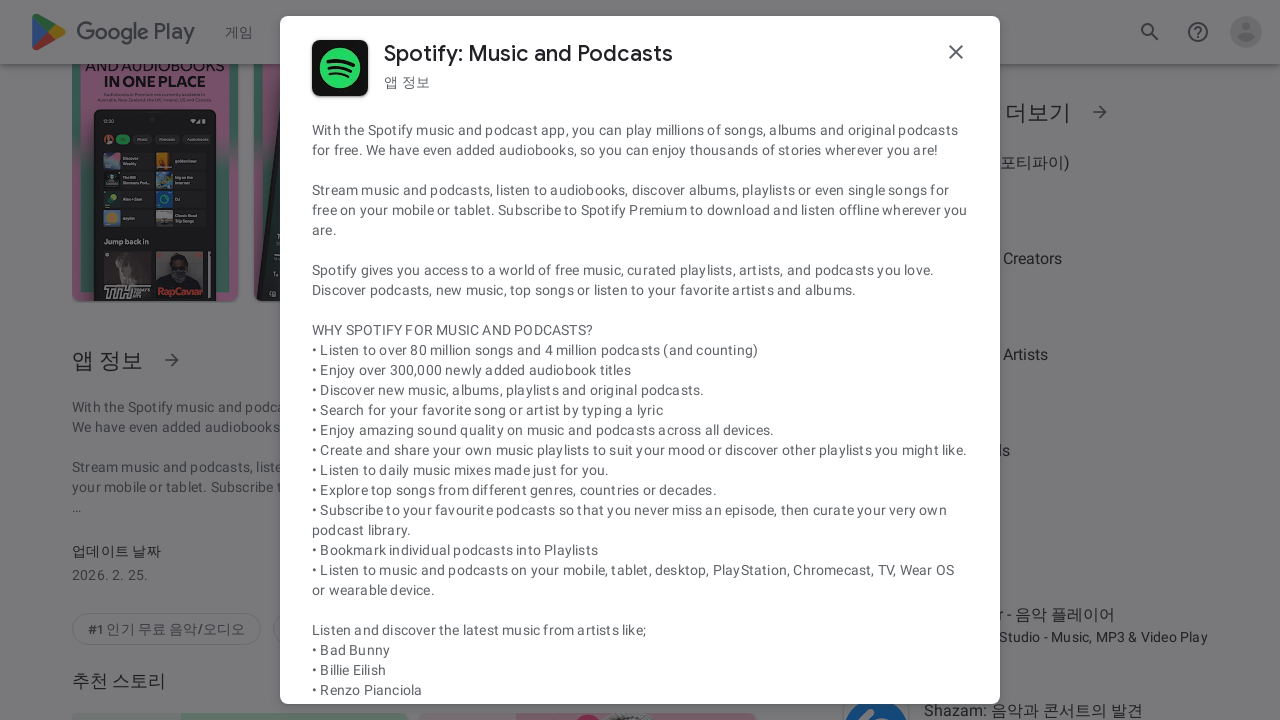